Tests JavaScript scrolling functionality by scrolling to an "Apache POI" link element and highlighting it with a red border

Starting URL: https://www.hyrtutorials.com/

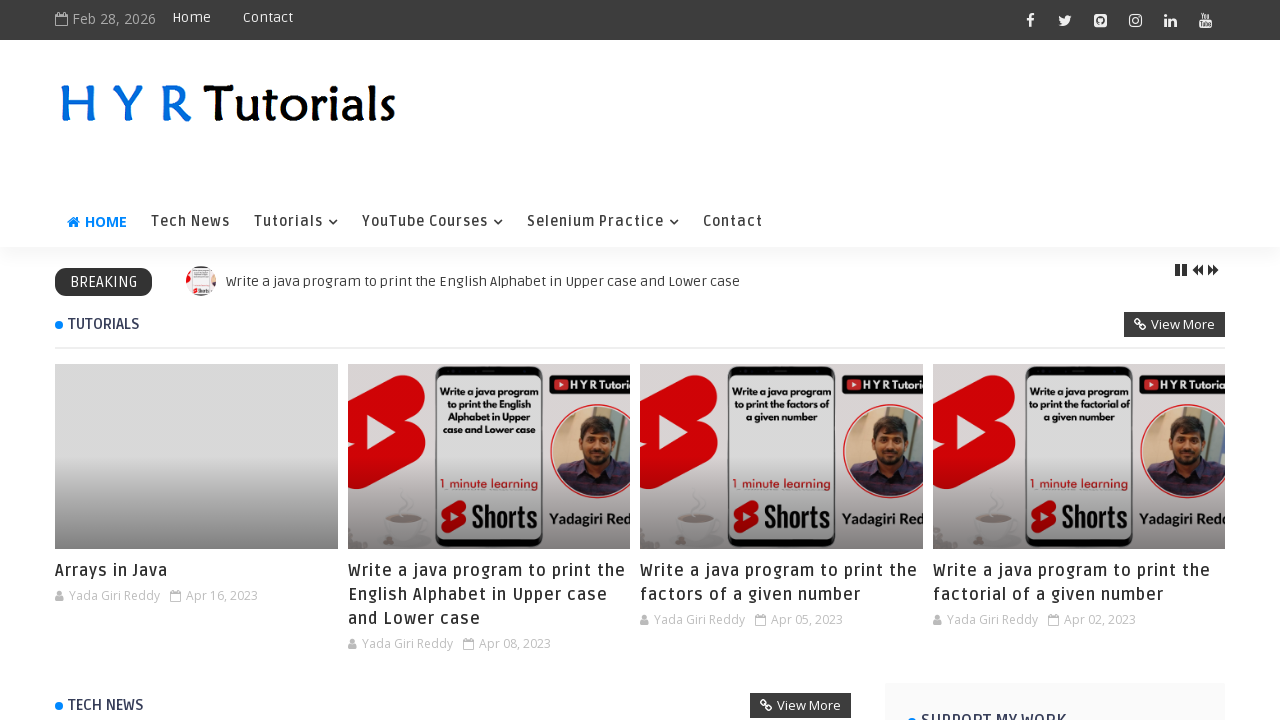

Located Apache POI link element using XPath
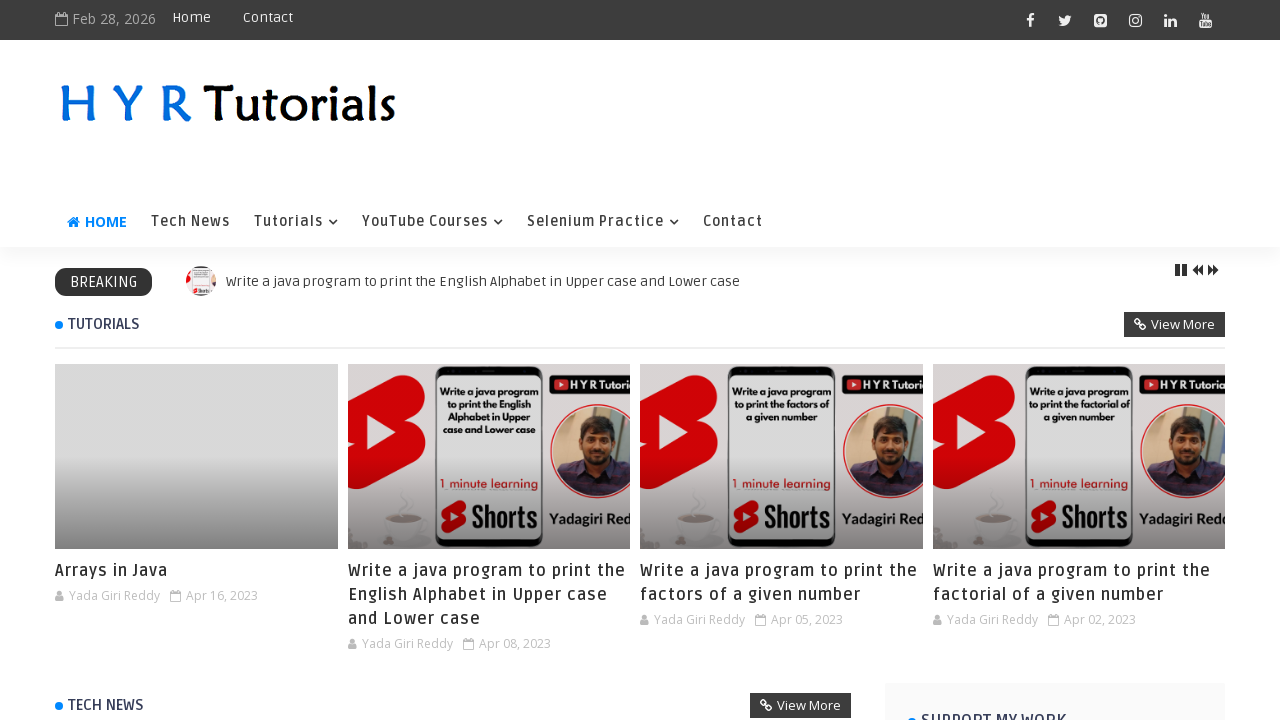

Scrolled Apache POI link element into view
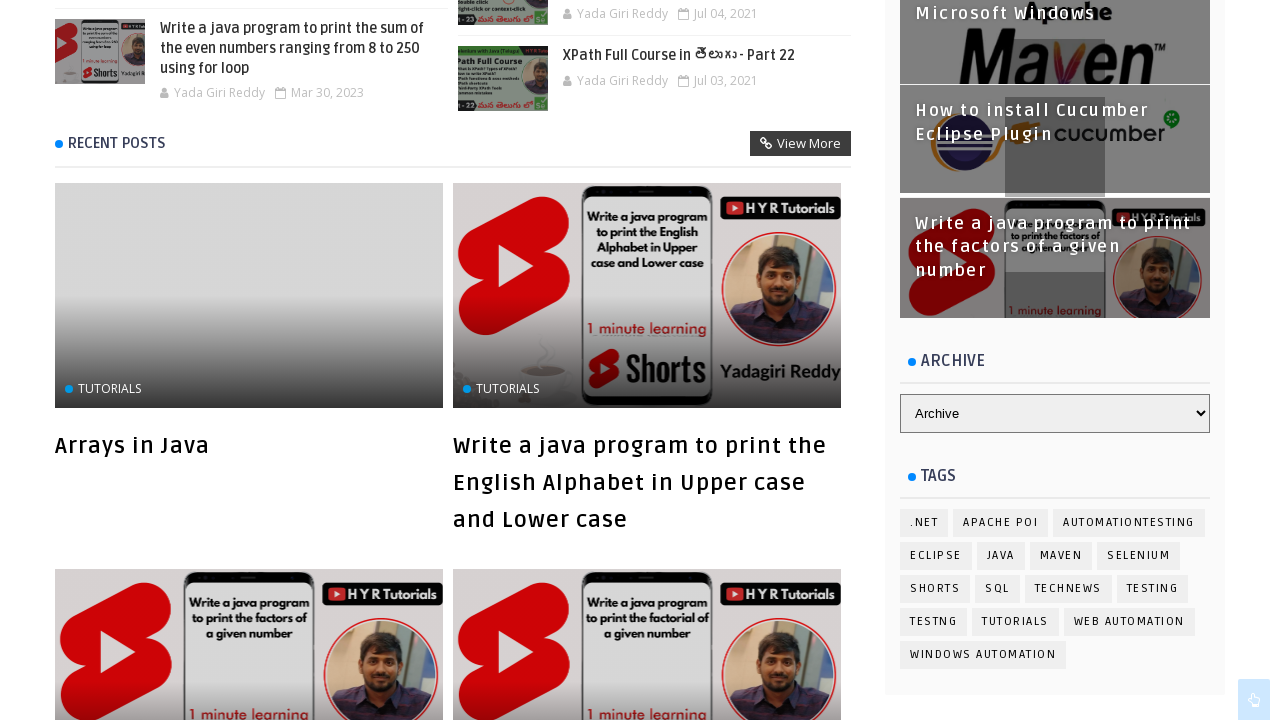

Applied red border styling to Apache POI link element using JavaScript
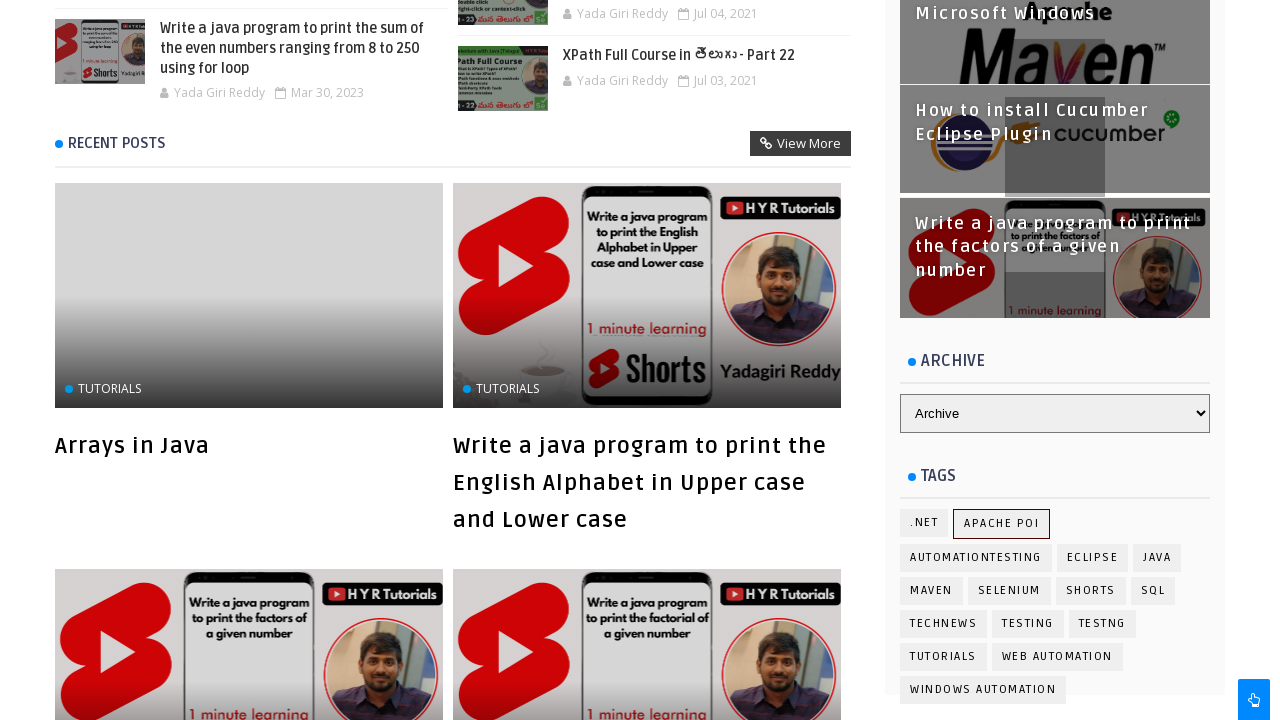

Waited 2 seconds to observe the highlighted element
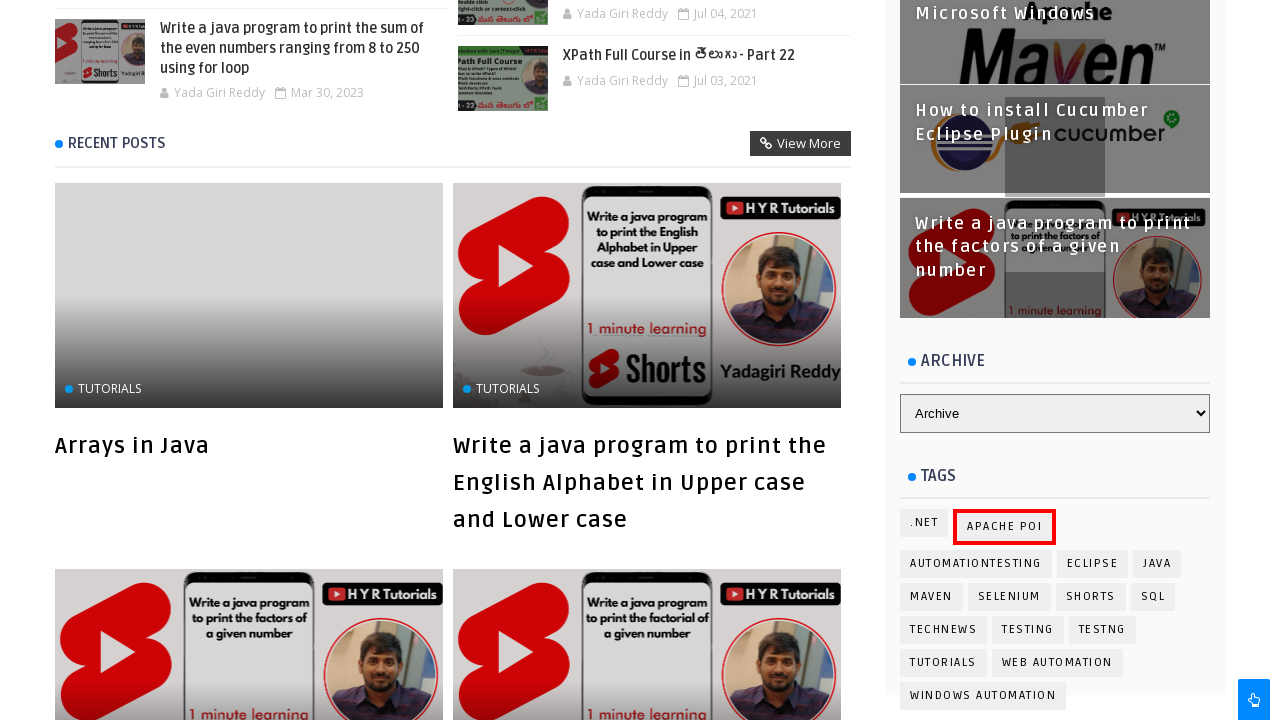

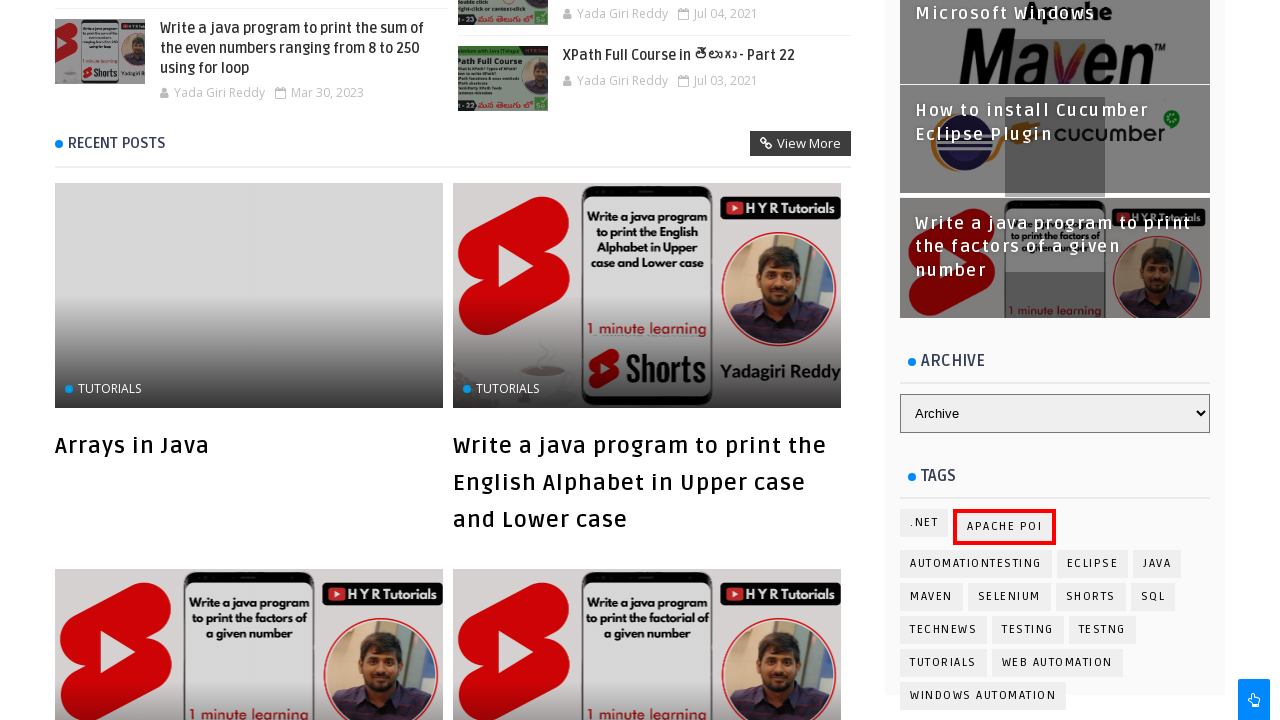